Tests iframe interaction by switching between two iframes and filling form fields in each one

Starting URL: https://seleniumui.moderntester.pl/iframes.php

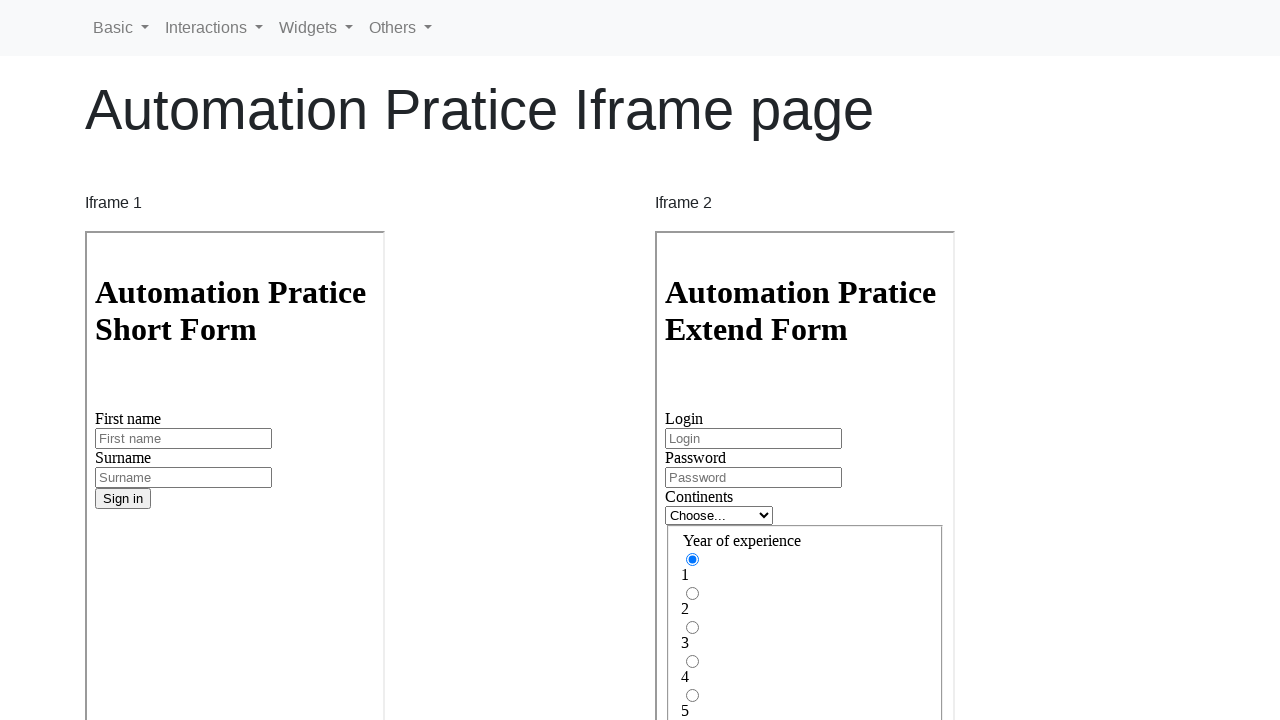

Located first iframe with name 'iframe1'
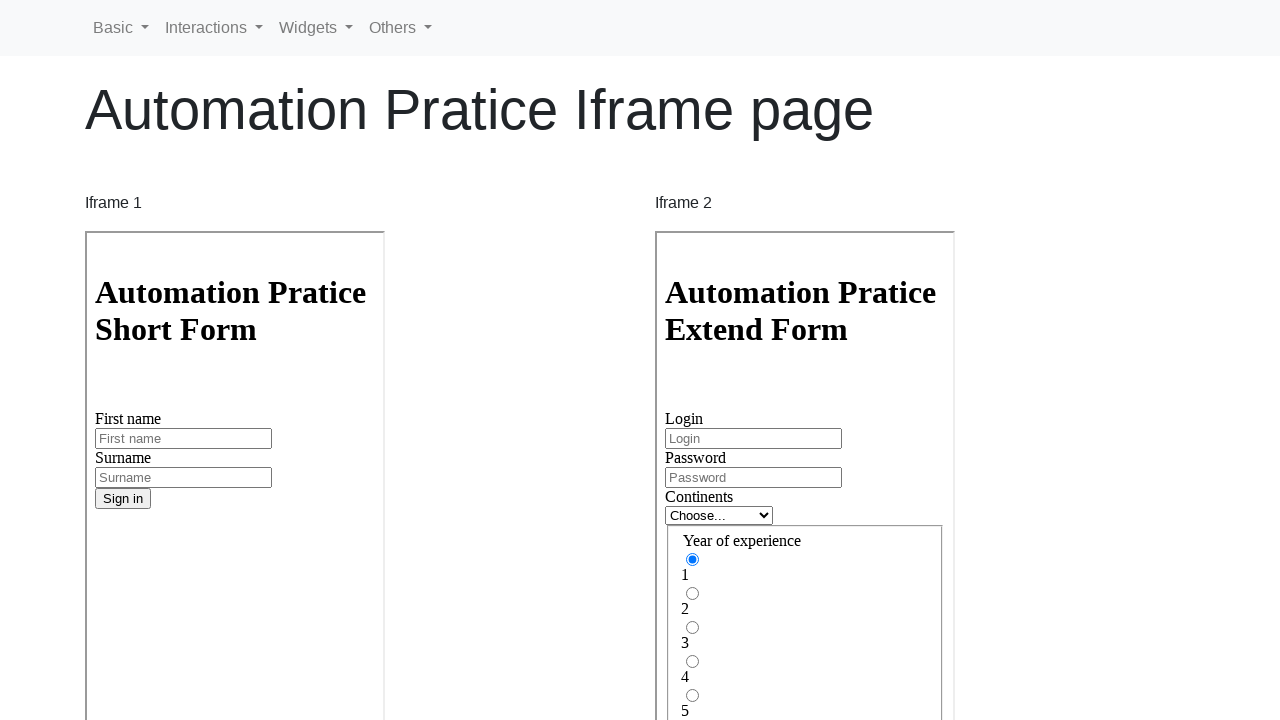

Filled first name field with 'Jan' in first iframe on iframe[name='iframe1'] >> internal:control=enter-frame >> #inputFirstName3
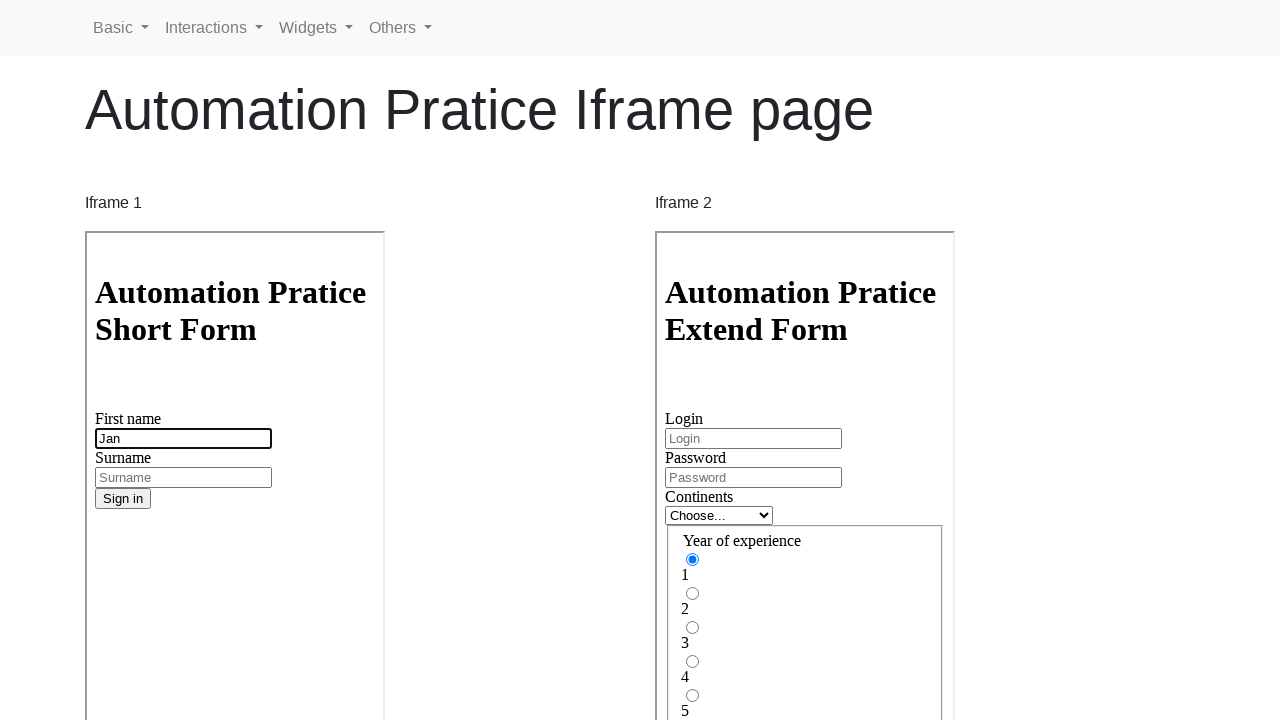

Filled surname field with 'Kowalski' in first iframe on iframe[name='iframe1'] >> internal:control=enter-frame >> #inputSurname3
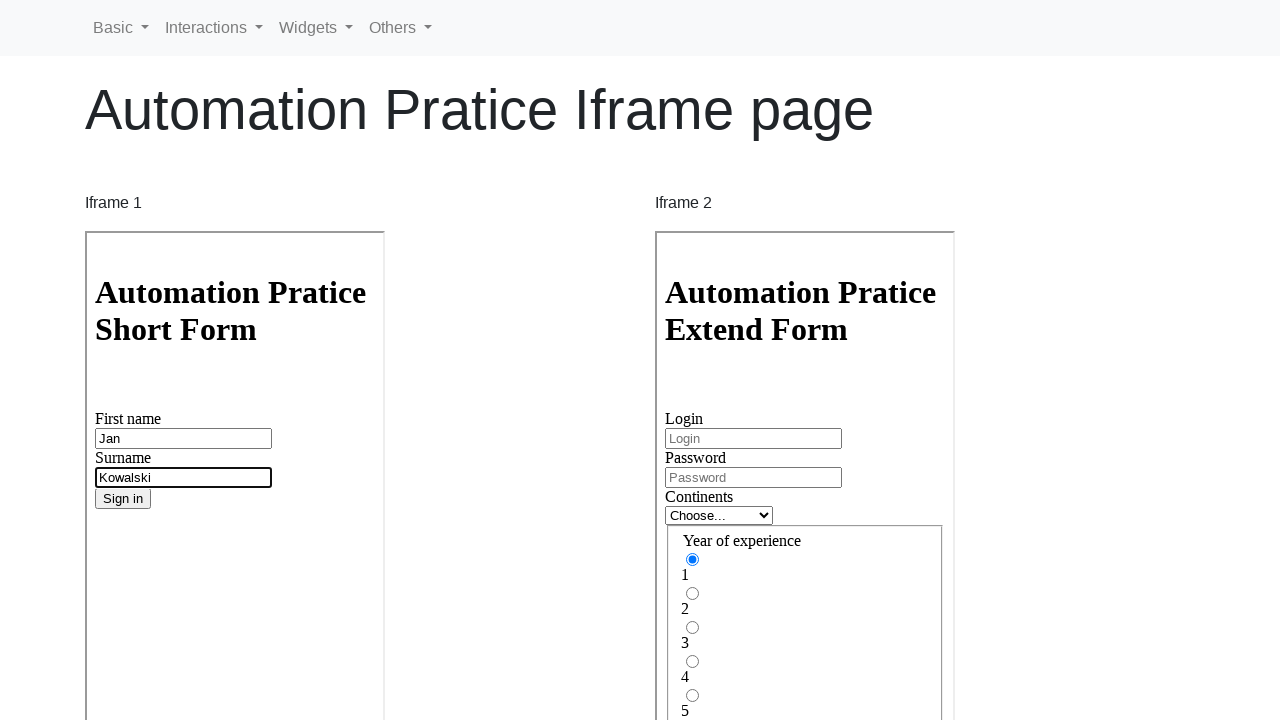

Located second iframe with name 'iframe2'
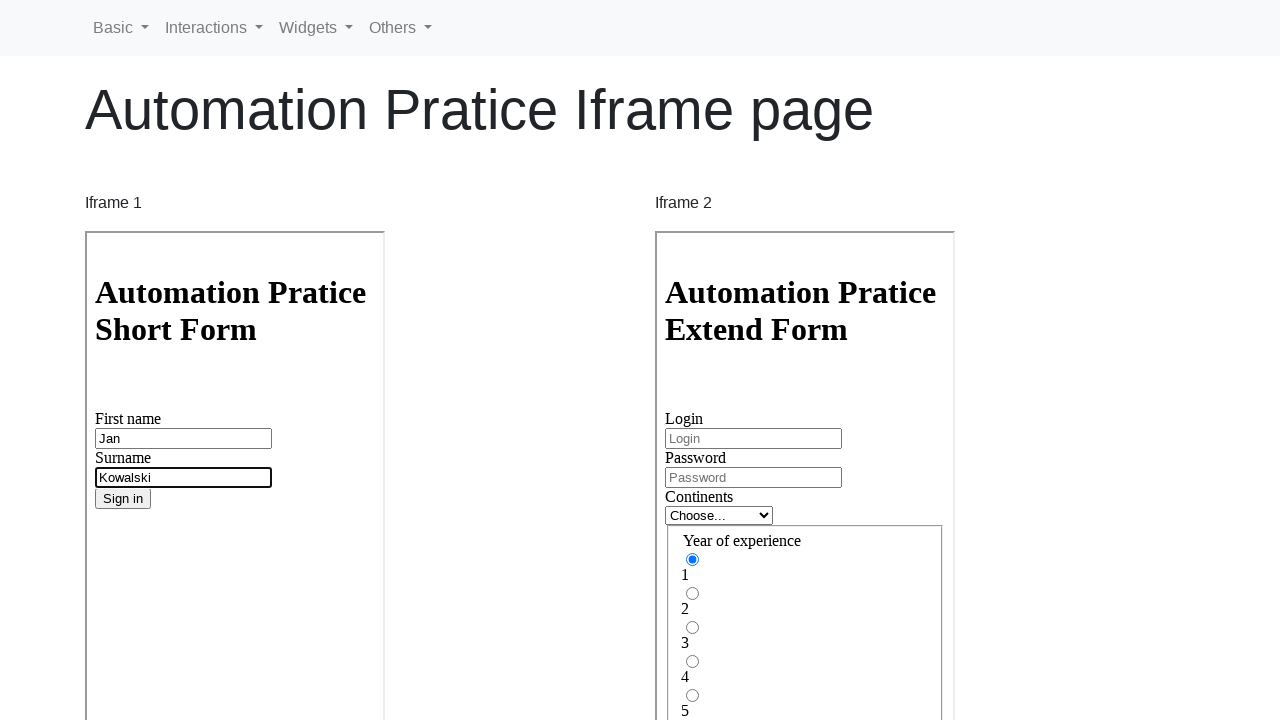

Filled login field with 'test@gmail.com' in second iframe on iframe[name='iframe2'] >> internal:control=enter-frame >> #inputLogin
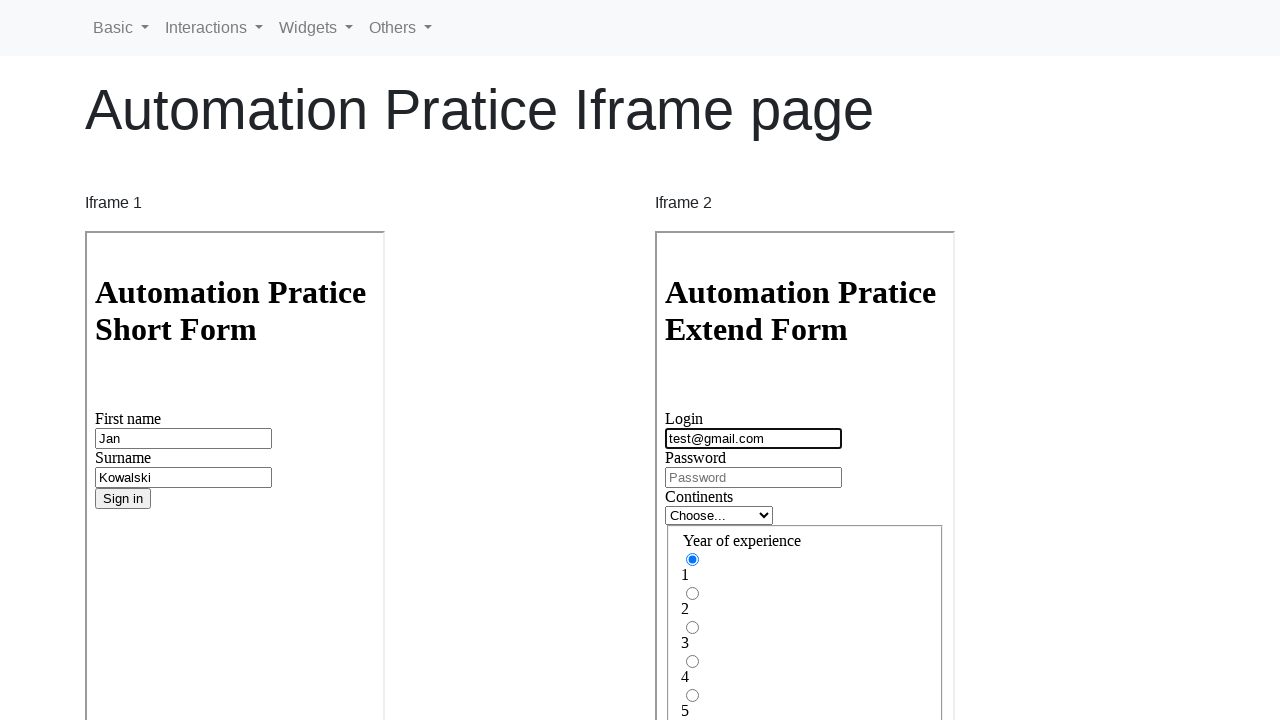

Filled password field with 'secret' in second iframe on iframe[name='iframe2'] >> internal:control=enter-frame >> #inputPassword
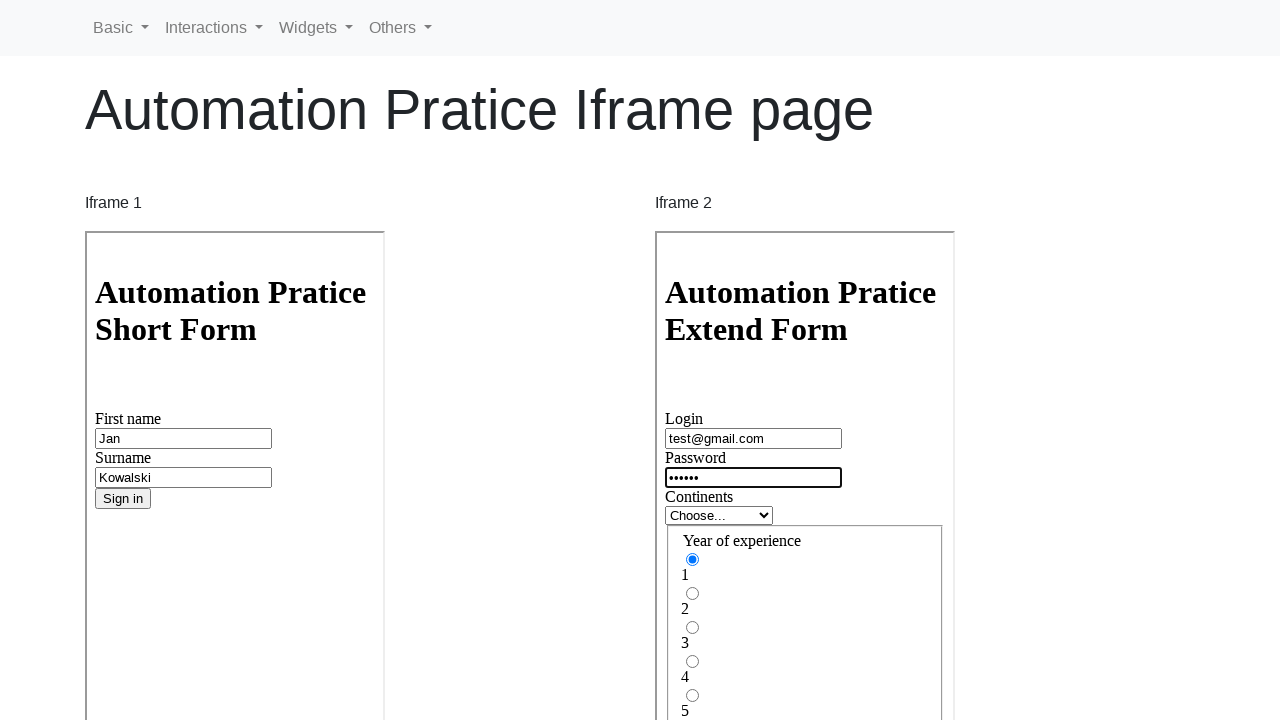

Selected 'Europe' from continent dropdown in second iframe on iframe[name='iframe2'] >> internal:control=enter-frame >> #inlineFormCustomSelec
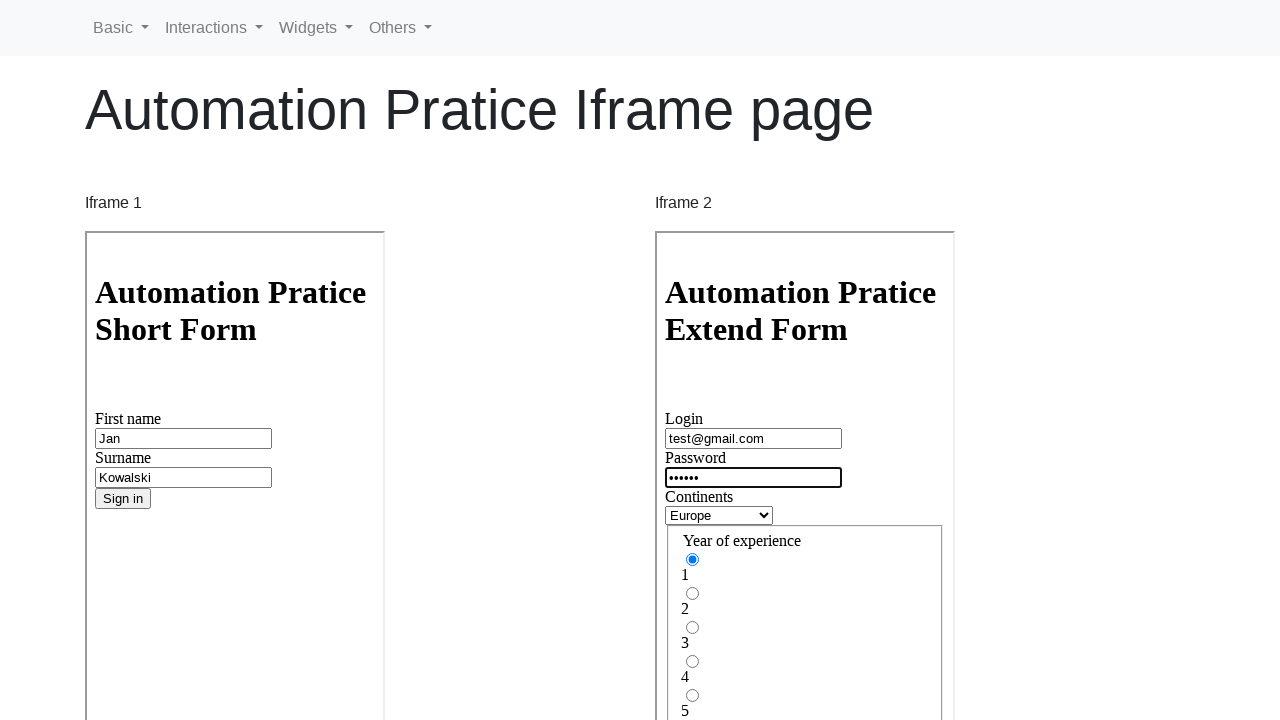

Clicked radio button for experience in second iframe at (692, 476) on iframe[name='iframe2'] >> internal:control=enter-frame >> #gridRadios7
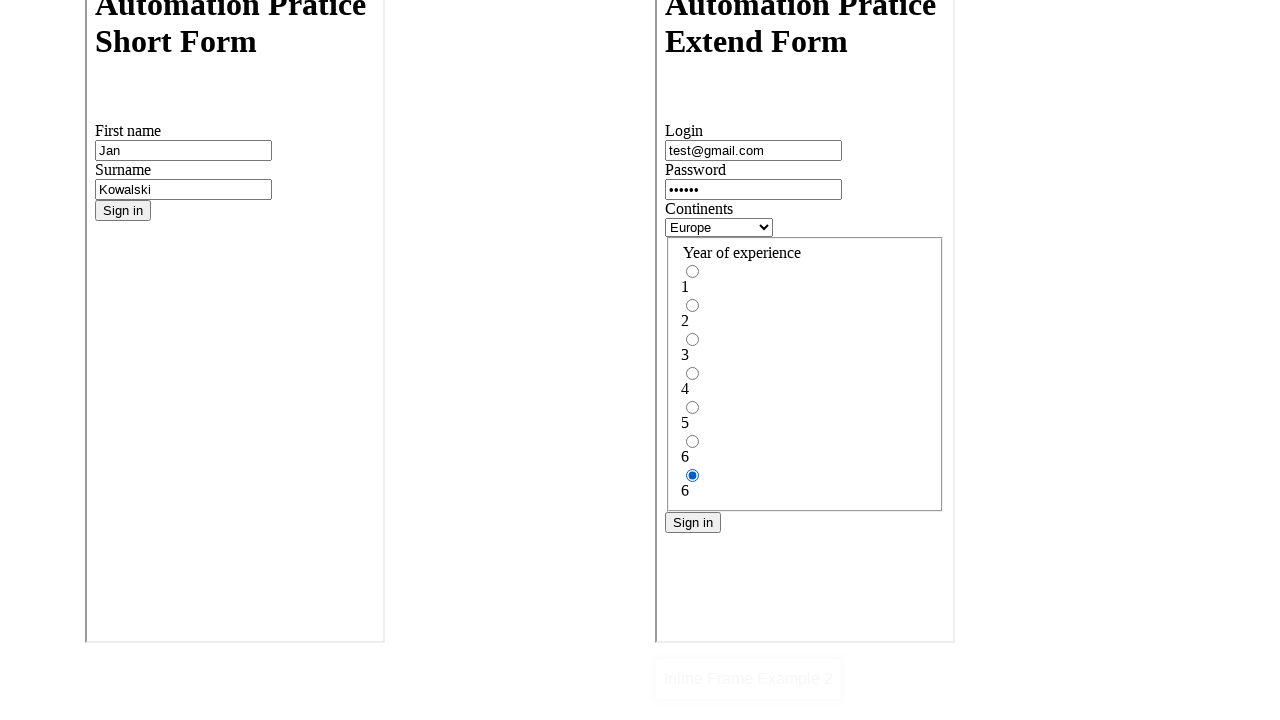

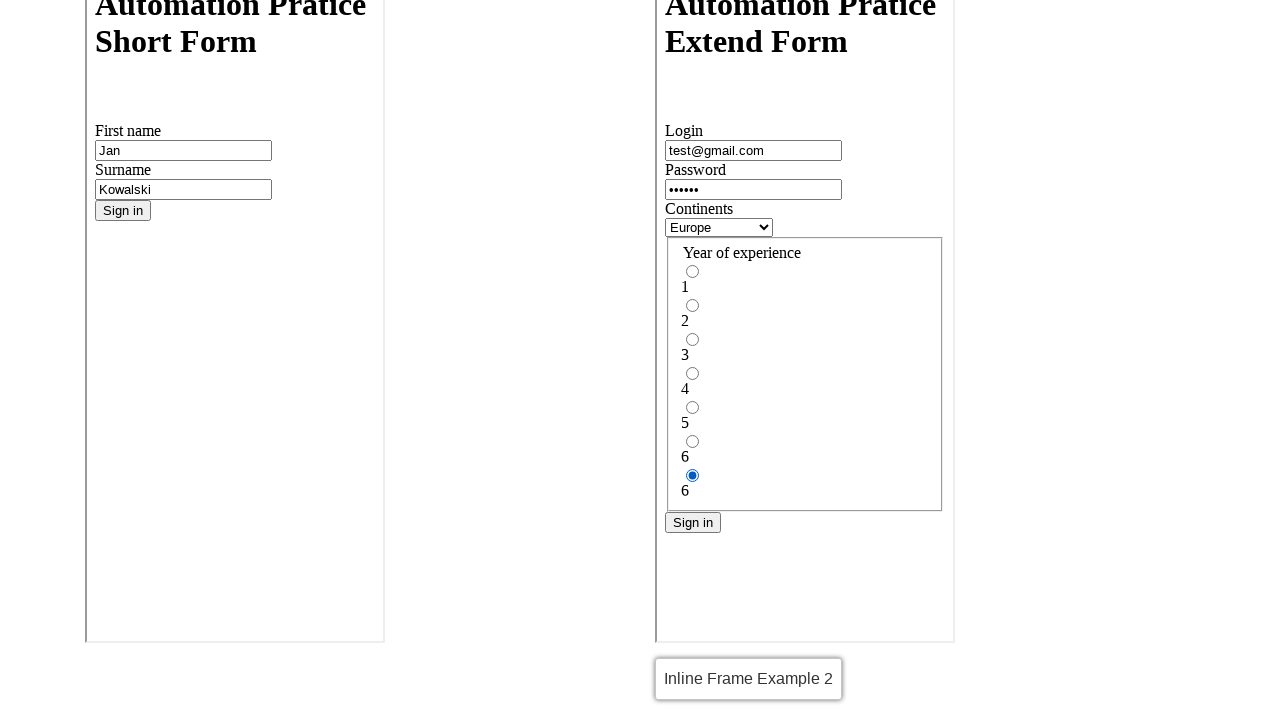